Tests date picker by clicking the calendar input, navigating back 10 months using the Prev button, and selecting the 15th day

Starting URL: https://kristinek.github.io/site/examples/actions

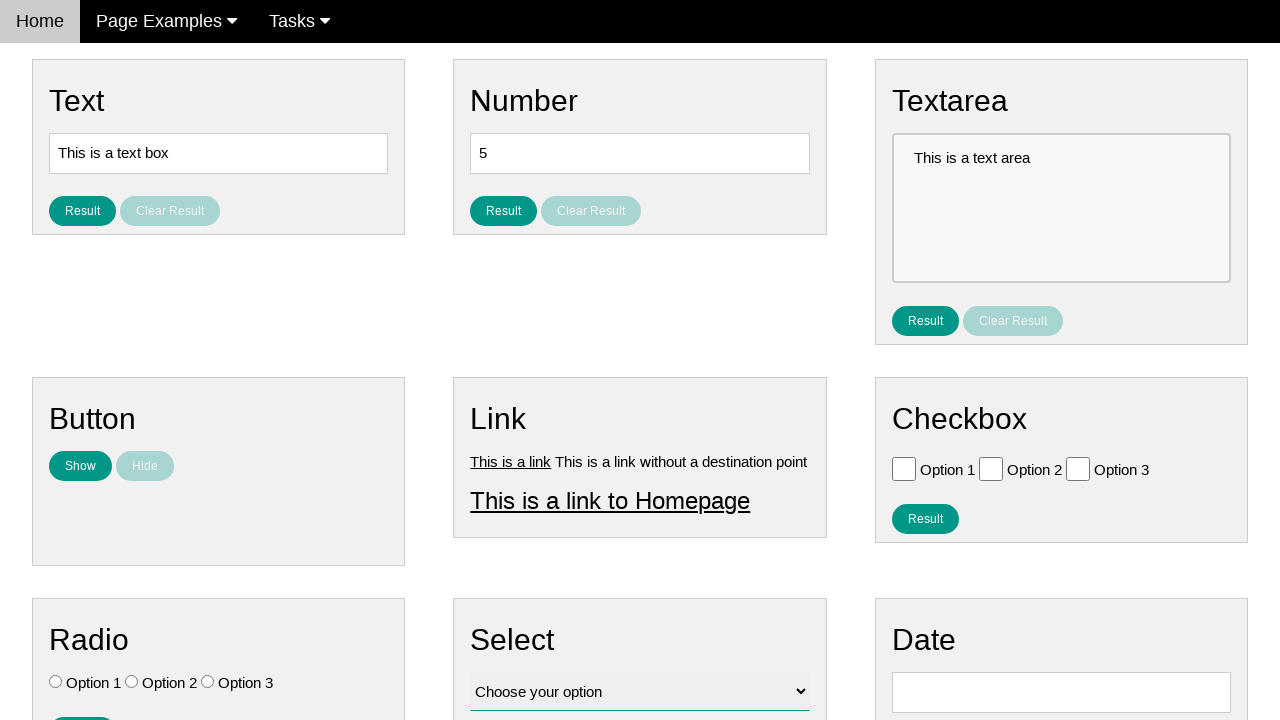

Navigated to date picker example page
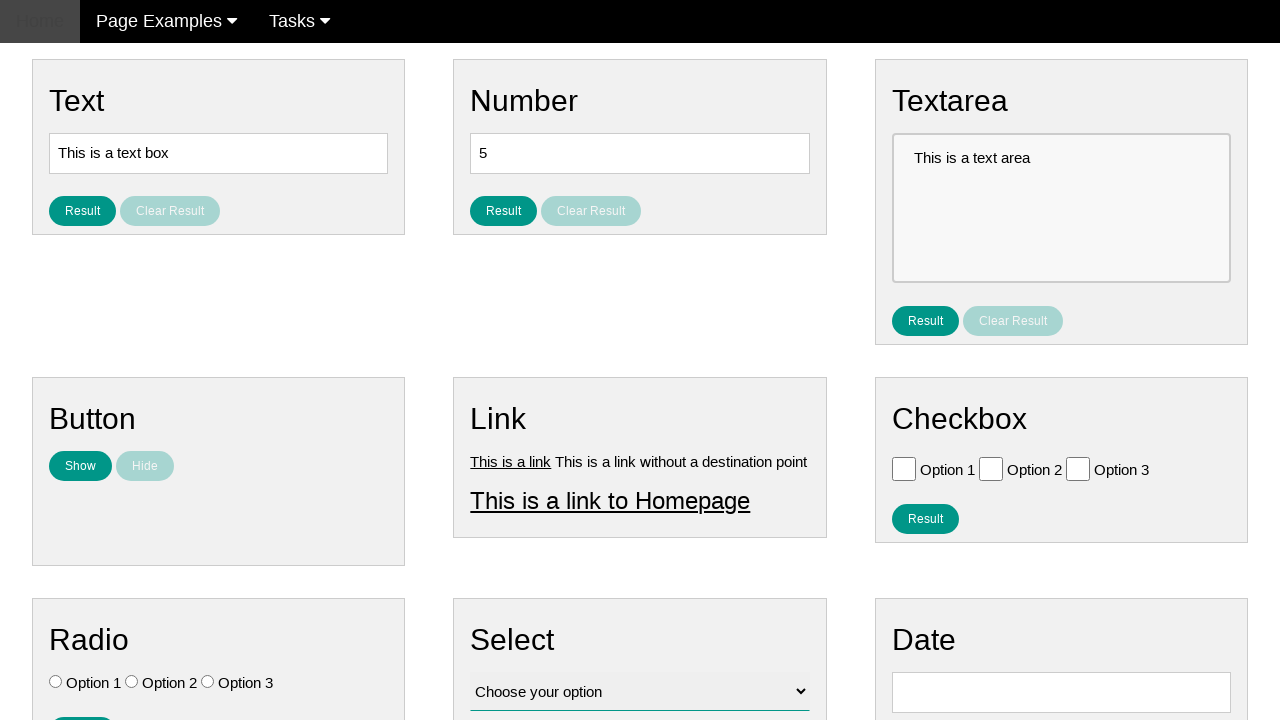

Clicked on calendar input to open date picker at (1061, 692) on input#vfb-8
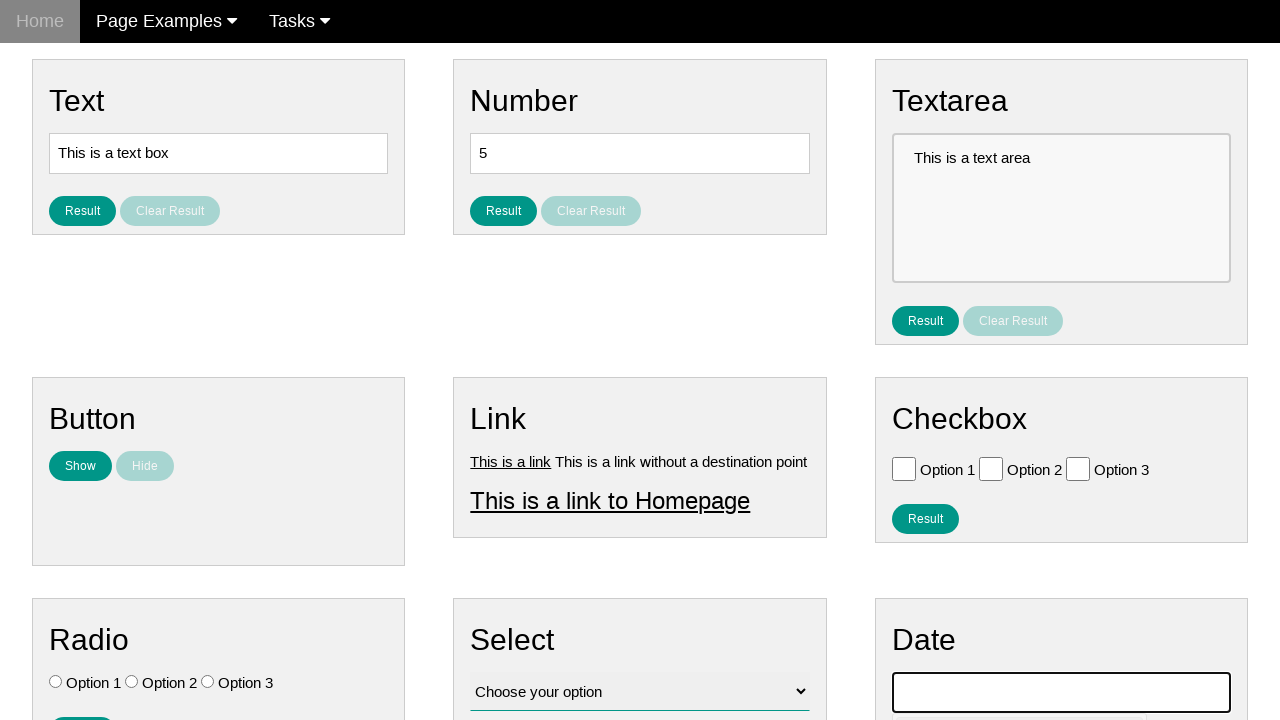

Waited 500ms before navigating to previous month
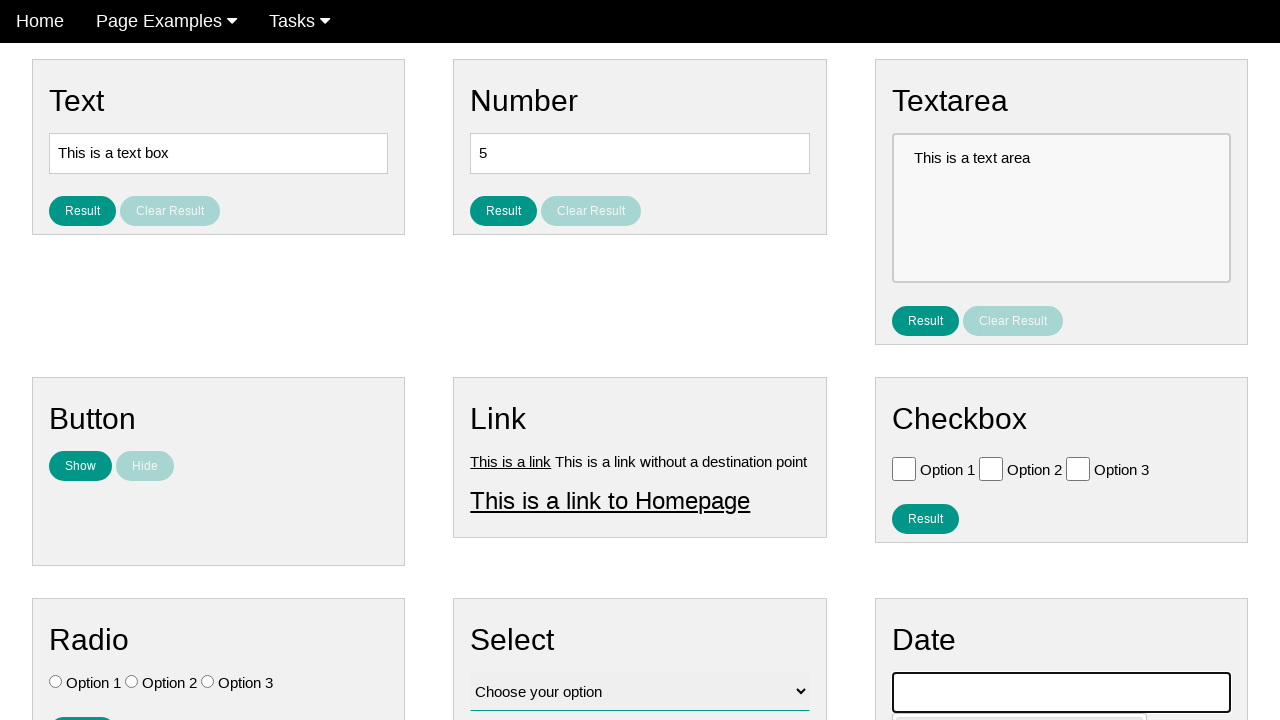

Clicked Prev button to navigate back month 1 of 10 at (912, 408) on xpath=//span[text()='Prev']
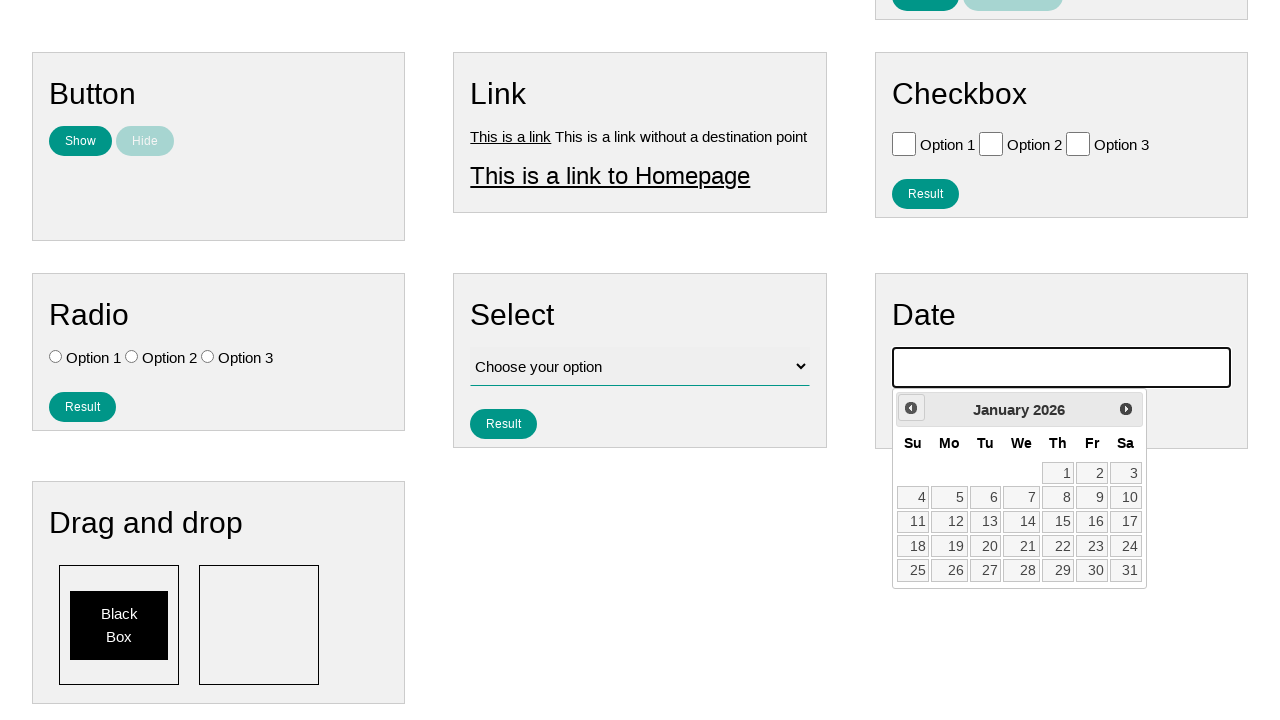

Waited 500ms before navigating to previous month
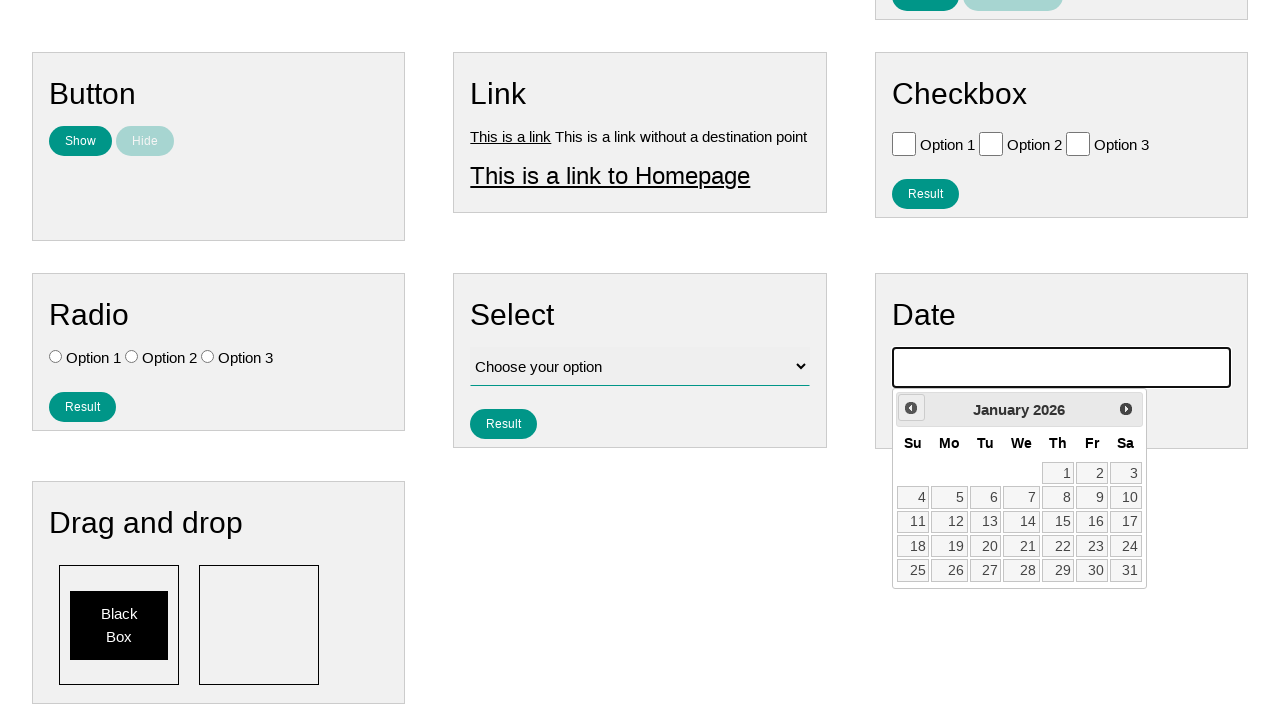

Clicked Prev button to navigate back month 2 of 10 at (911, 408) on xpath=//span[text()='Prev']
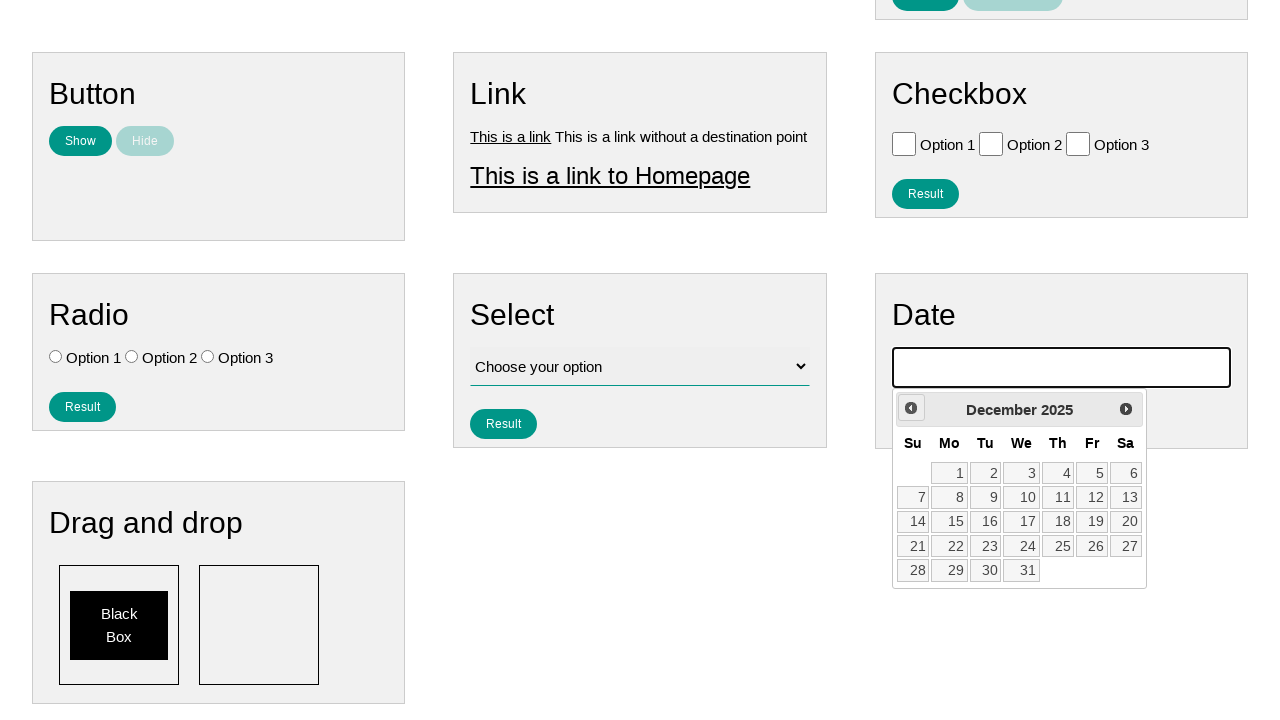

Waited 500ms before navigating to previous month
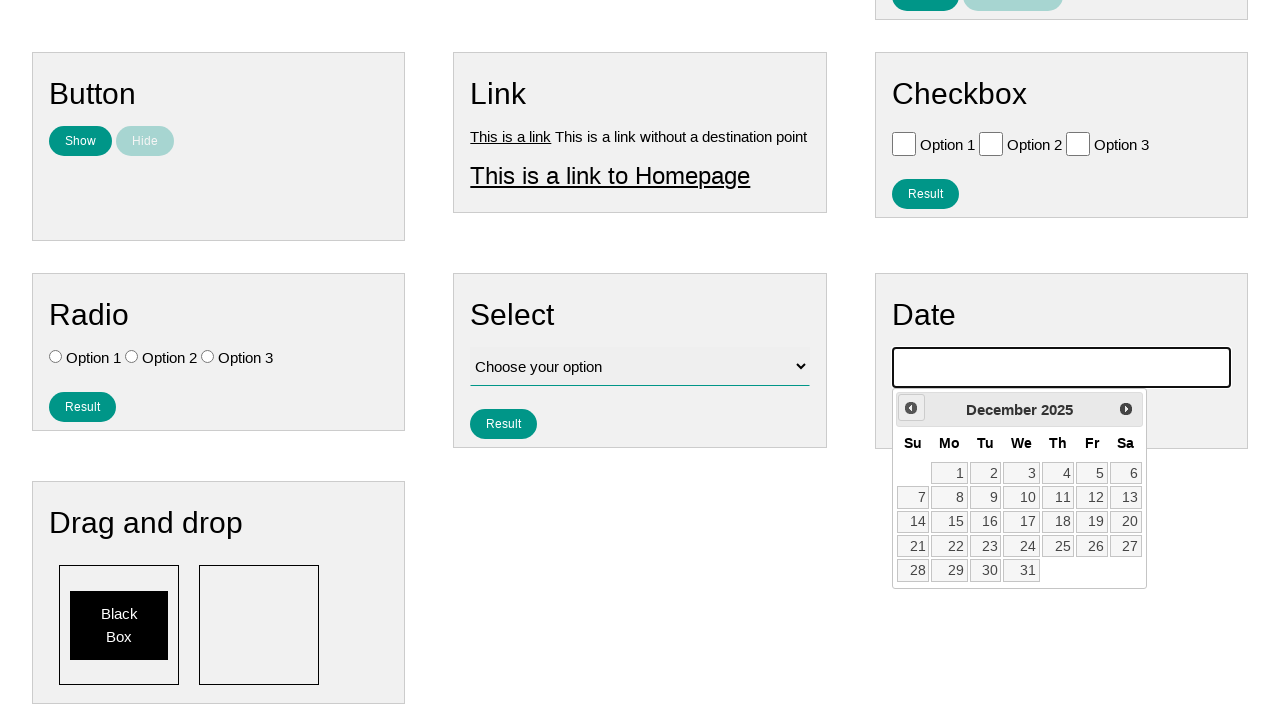

Clicked Prev button to navigate back month 3 of 10 at (911, 408) on xpath=//span[text()='Prev']
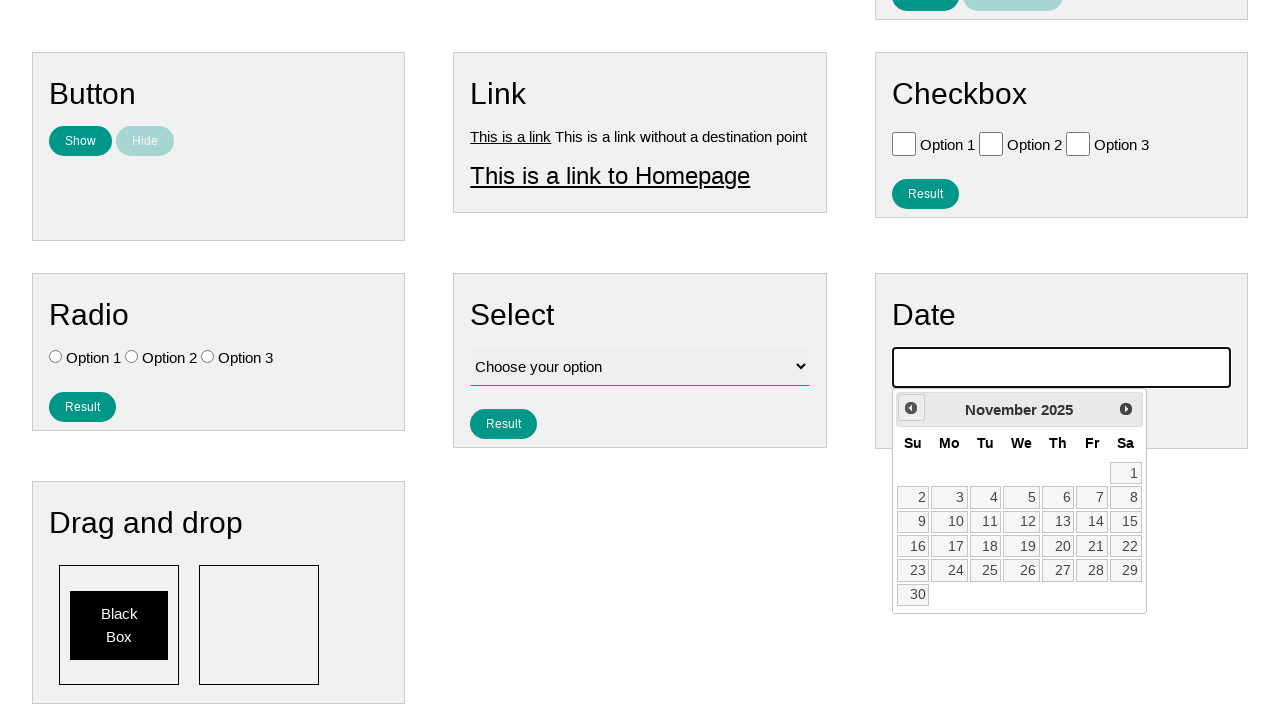

Waited 500ms before navigating to previous month
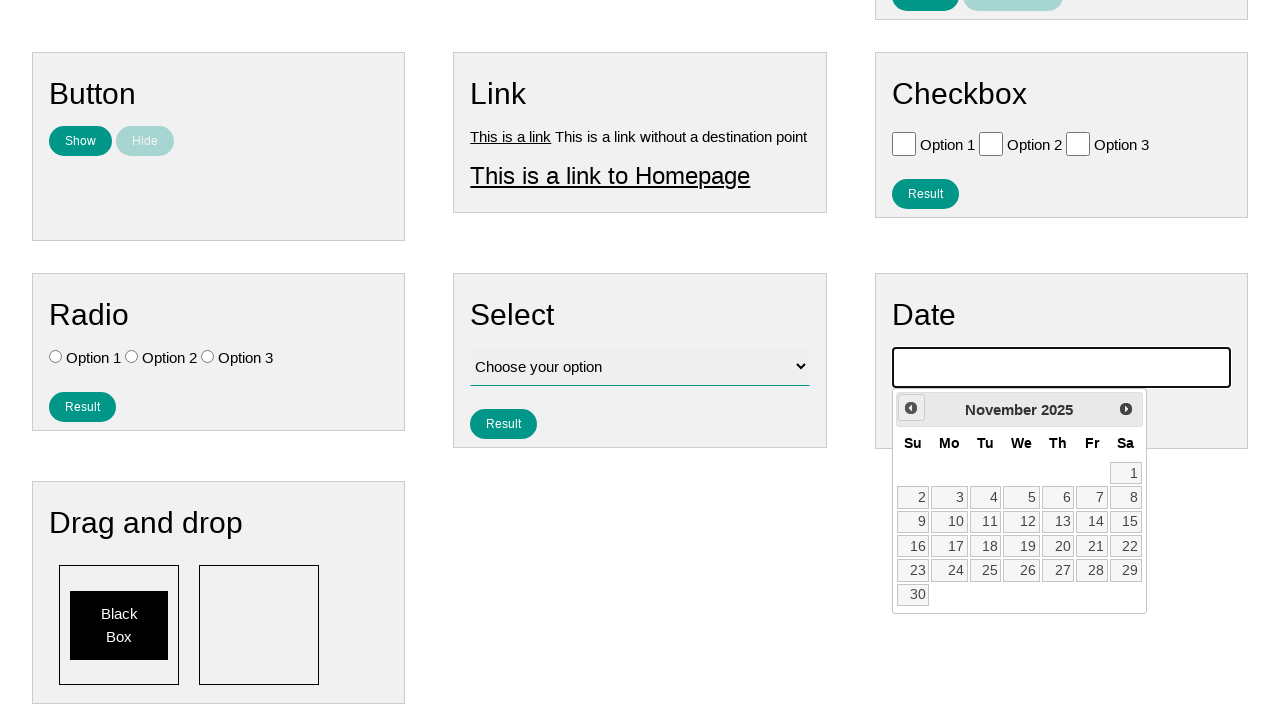

Clicked Prev button to navigate back month 4 of 10 at (911, 408) on xpath=//span[text()='Prev']
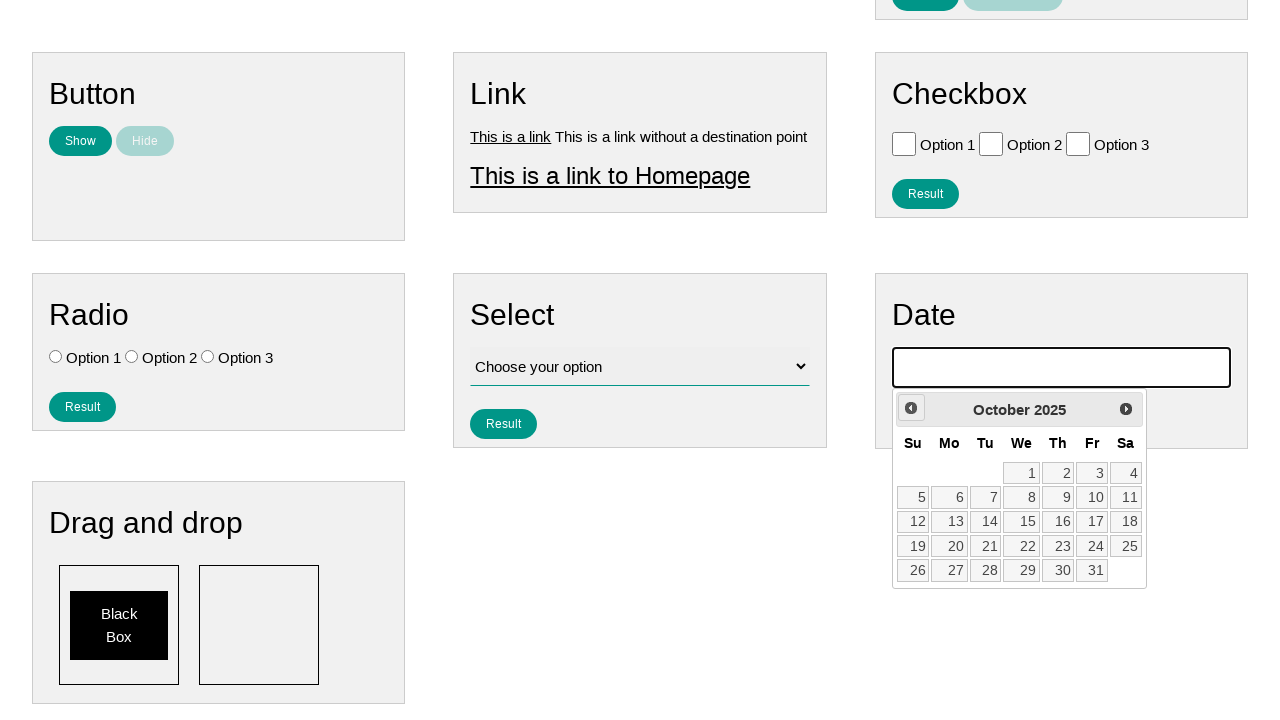

Waited 500ms before navigating to previous month
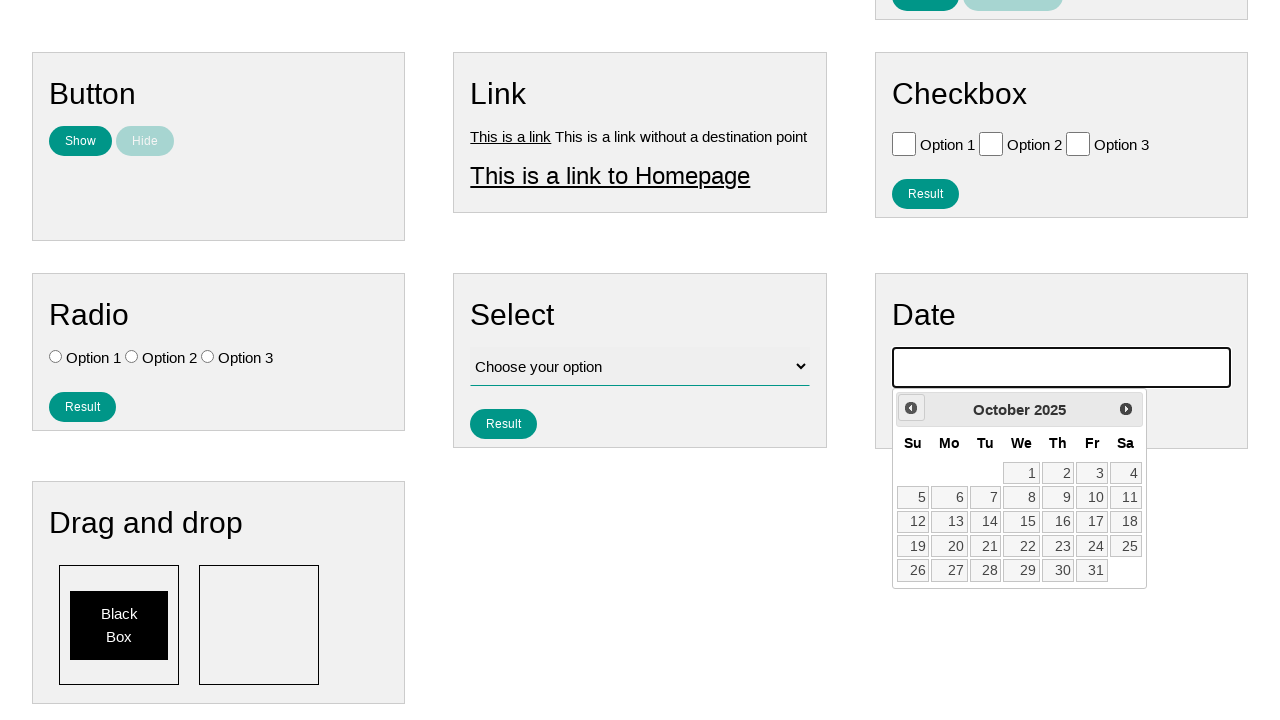

Clicked Prev button to navigate back month 5 of 10 at (911, 408) on xpath=//span[text()='Prev']
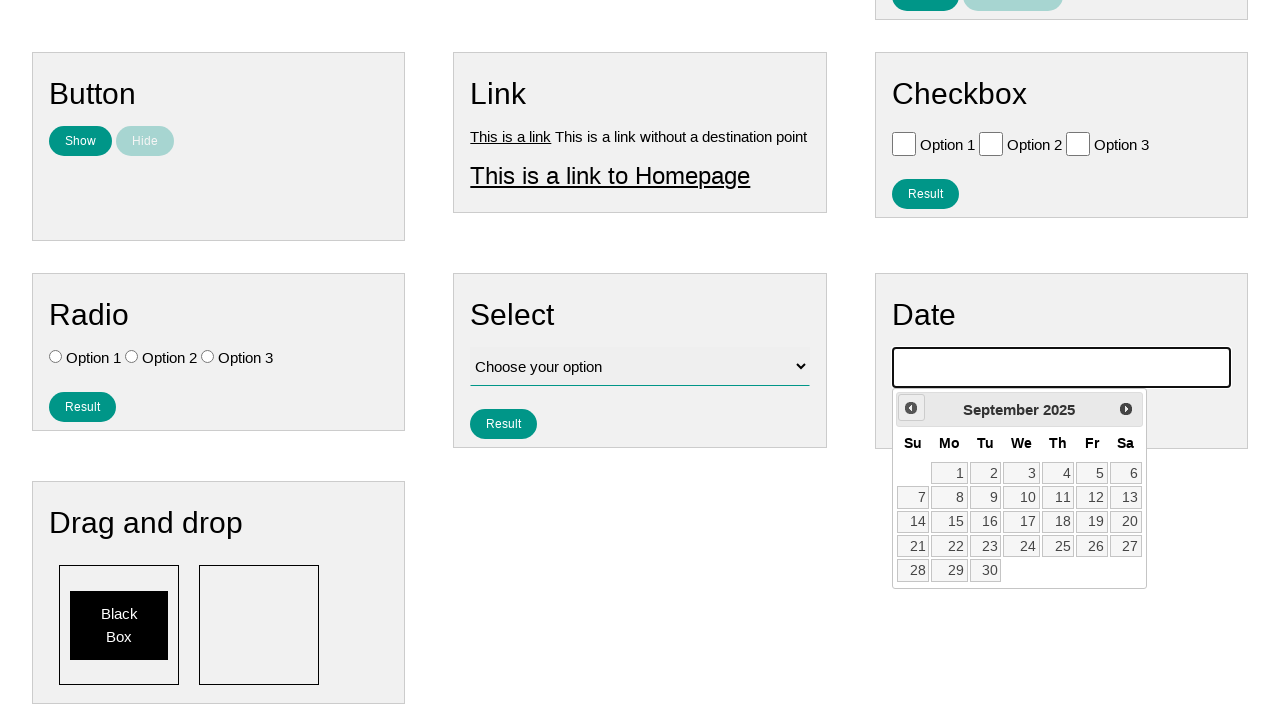

Waited 500ms before navigating to previous month
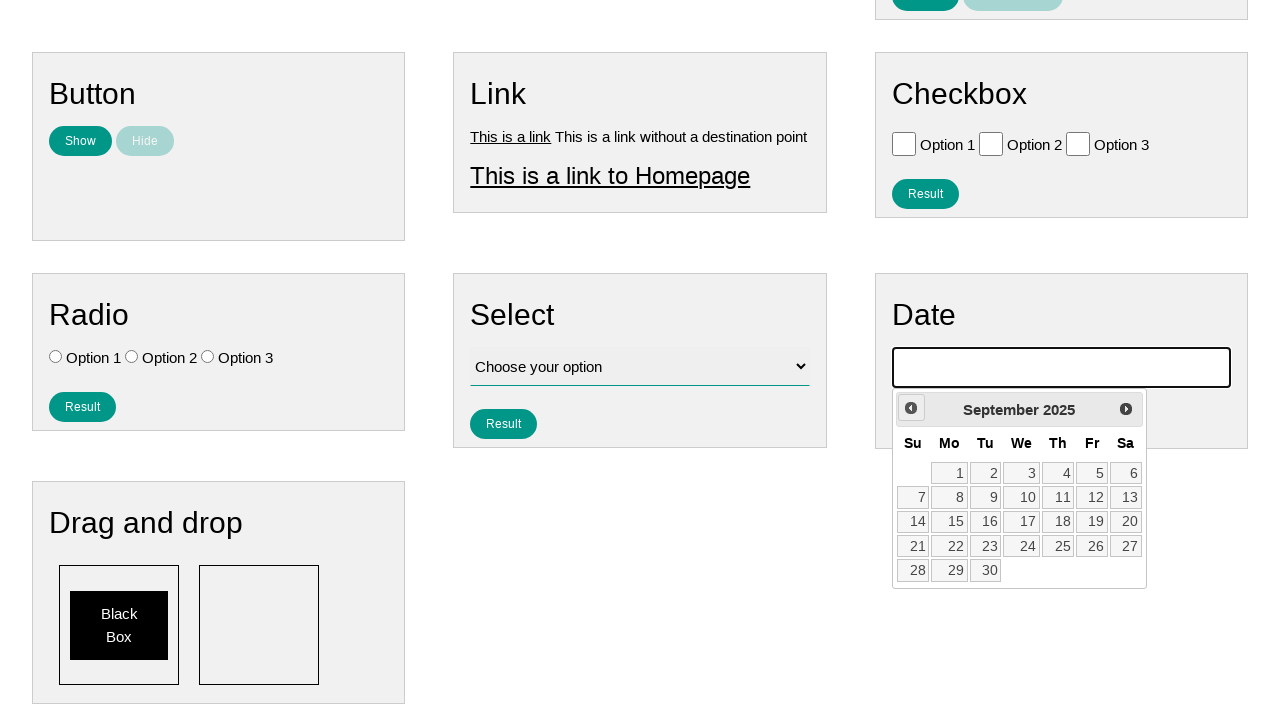

Clicked Prev button to navigate back month 6 of 10 at (911, 408) on xpath=//span[text()='Prev']
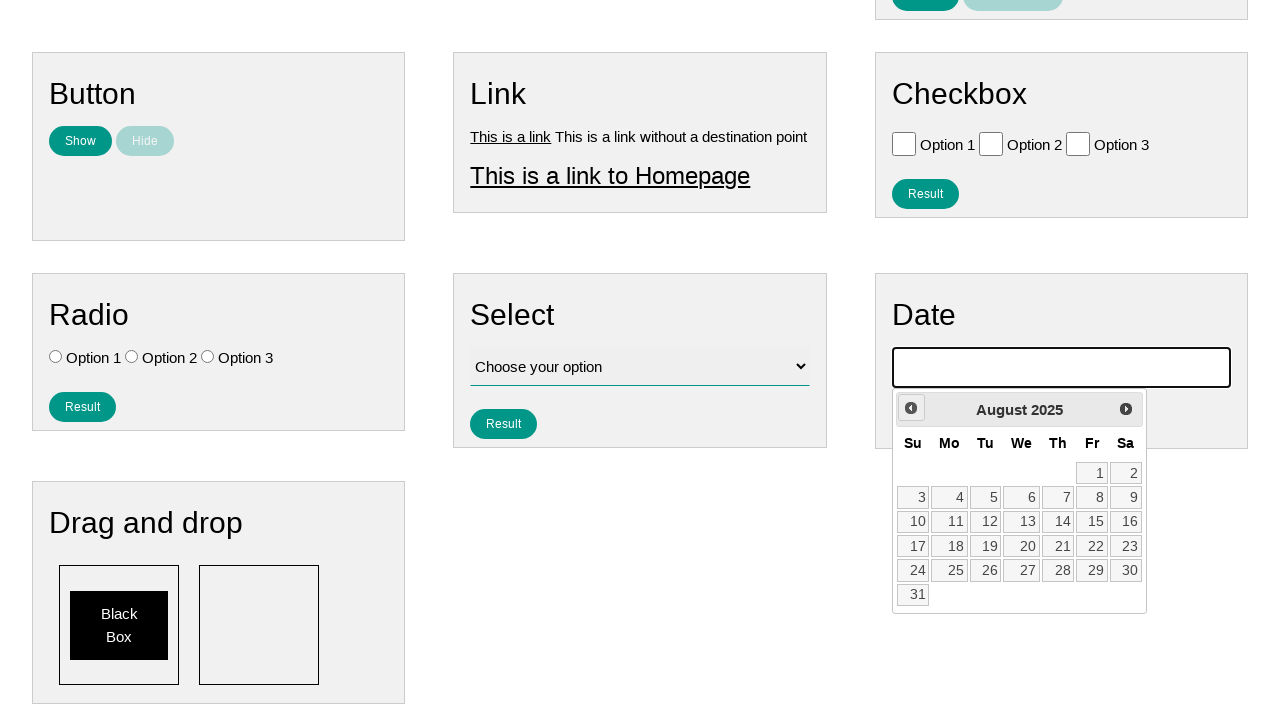

Waited 500ms before navigating to previous month
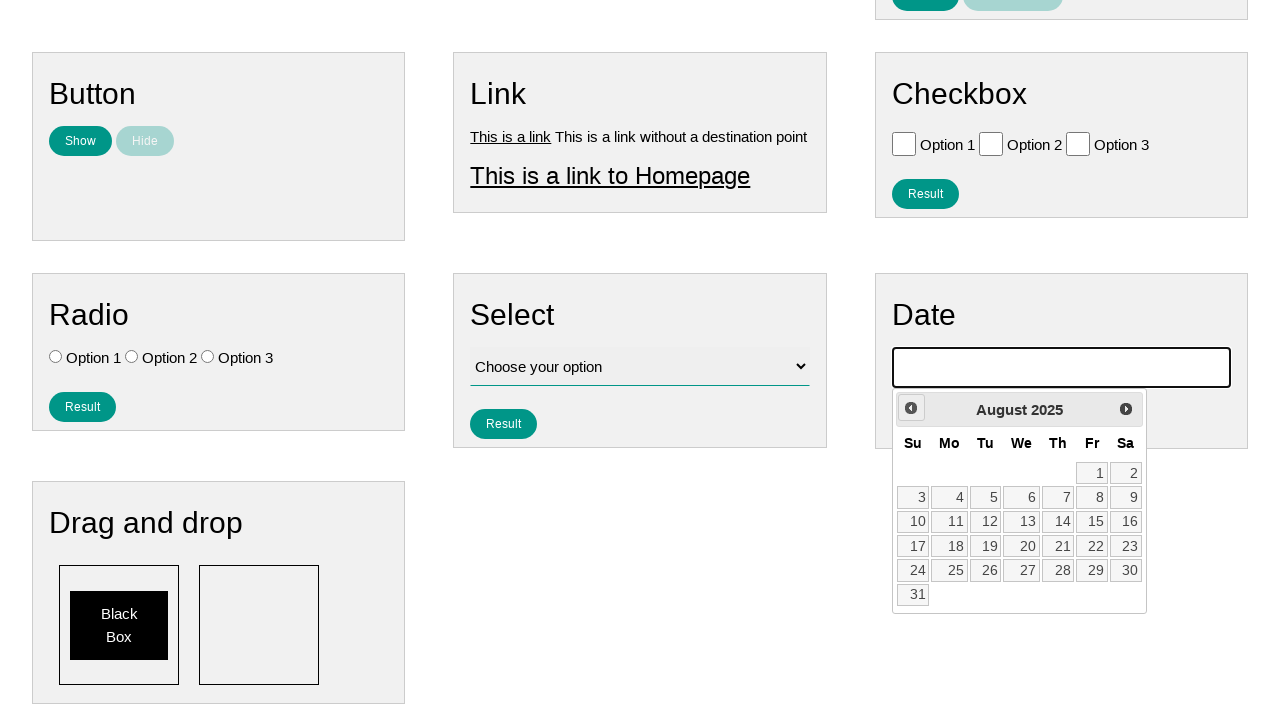

Clicked Prev button to navigate back month 7 of 10 at (911, 408) on xpath=//span[text()='Prev']
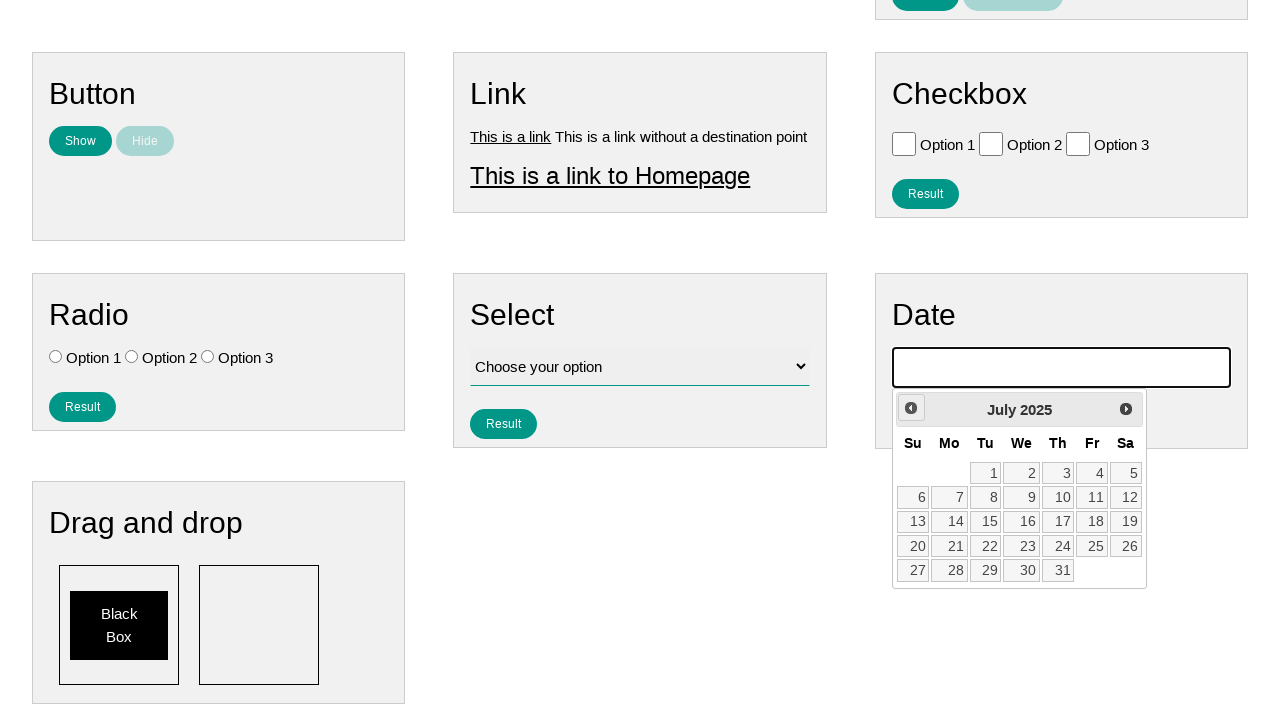

Waited 500ms before navigating to previous month
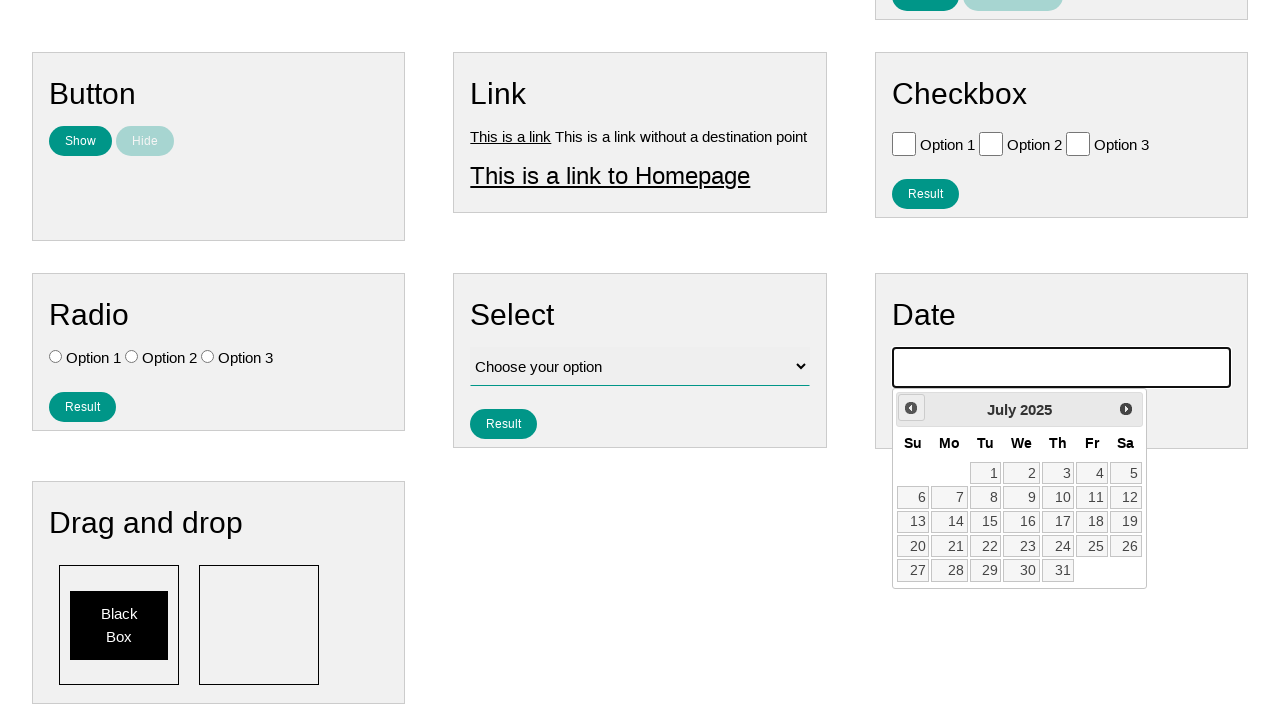

Clicked Prev button to navigate back month 8 of 10 at (911, 408) on xpath=//span[text()='Prev']
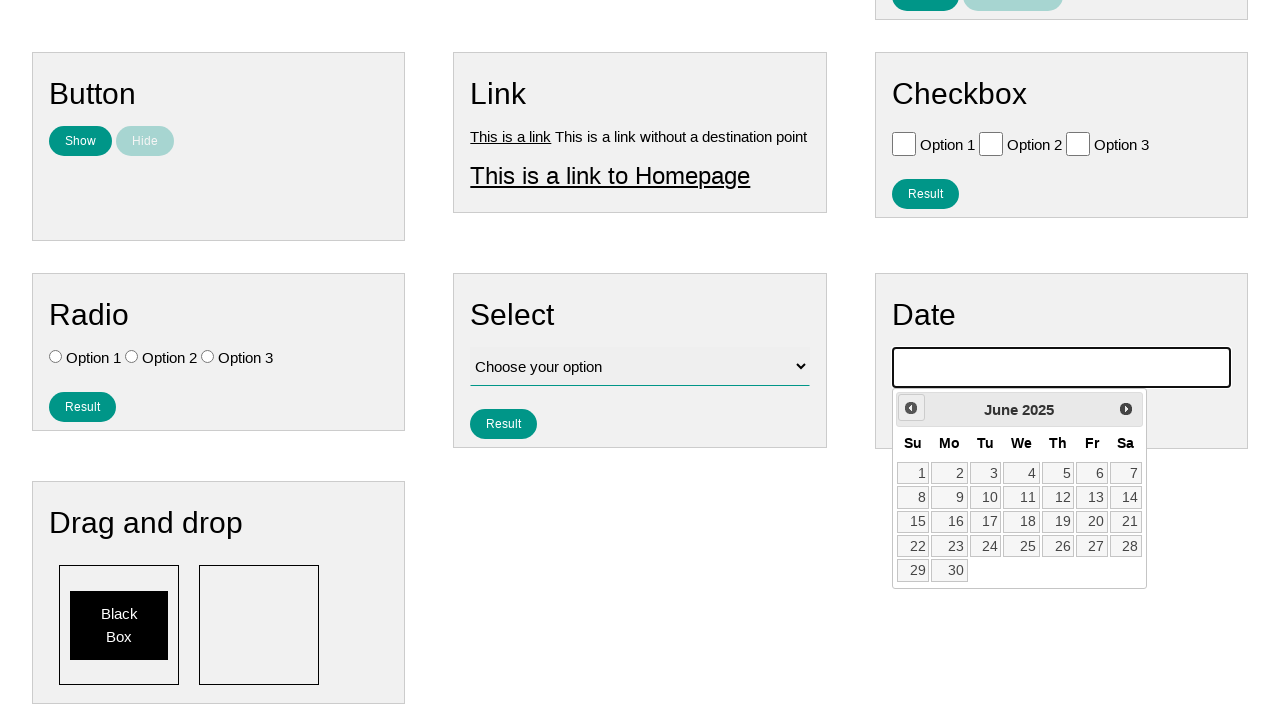

Waited 500ms before navigating to previous month
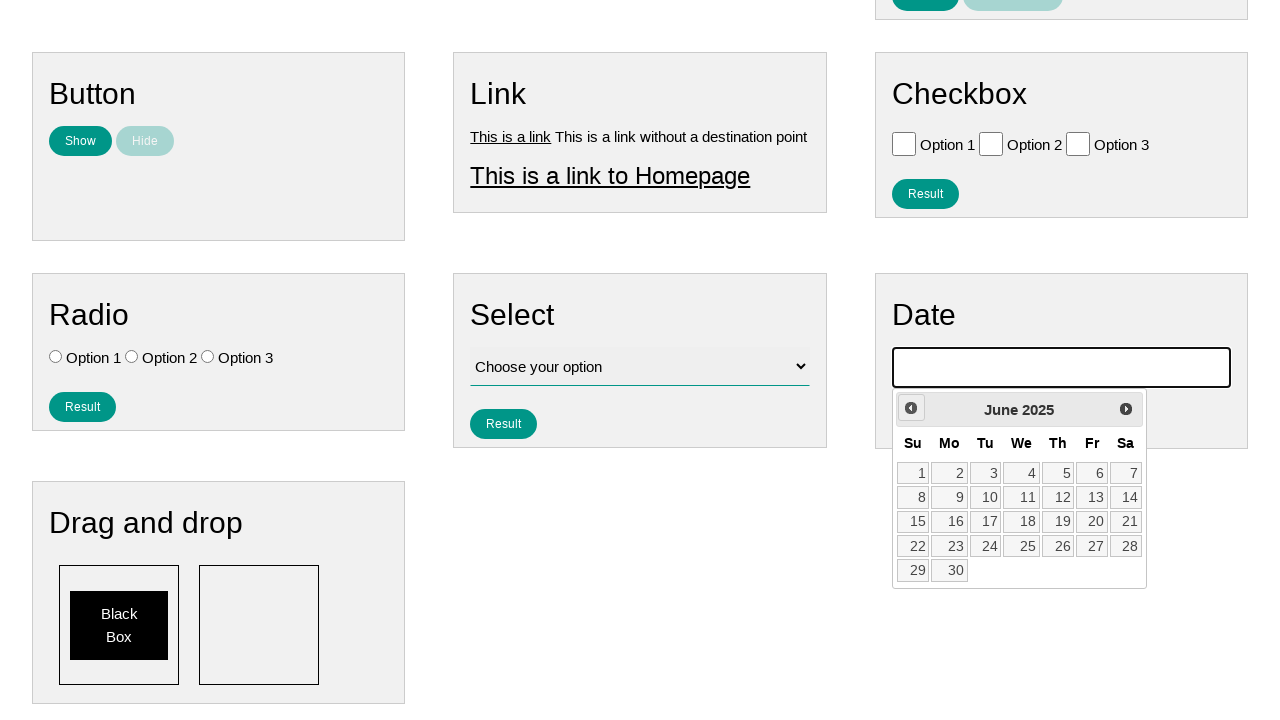

Clicked Prev button to navigate back month 9 of 10 at (911, 408) on xpath=//span[text()='Prev']
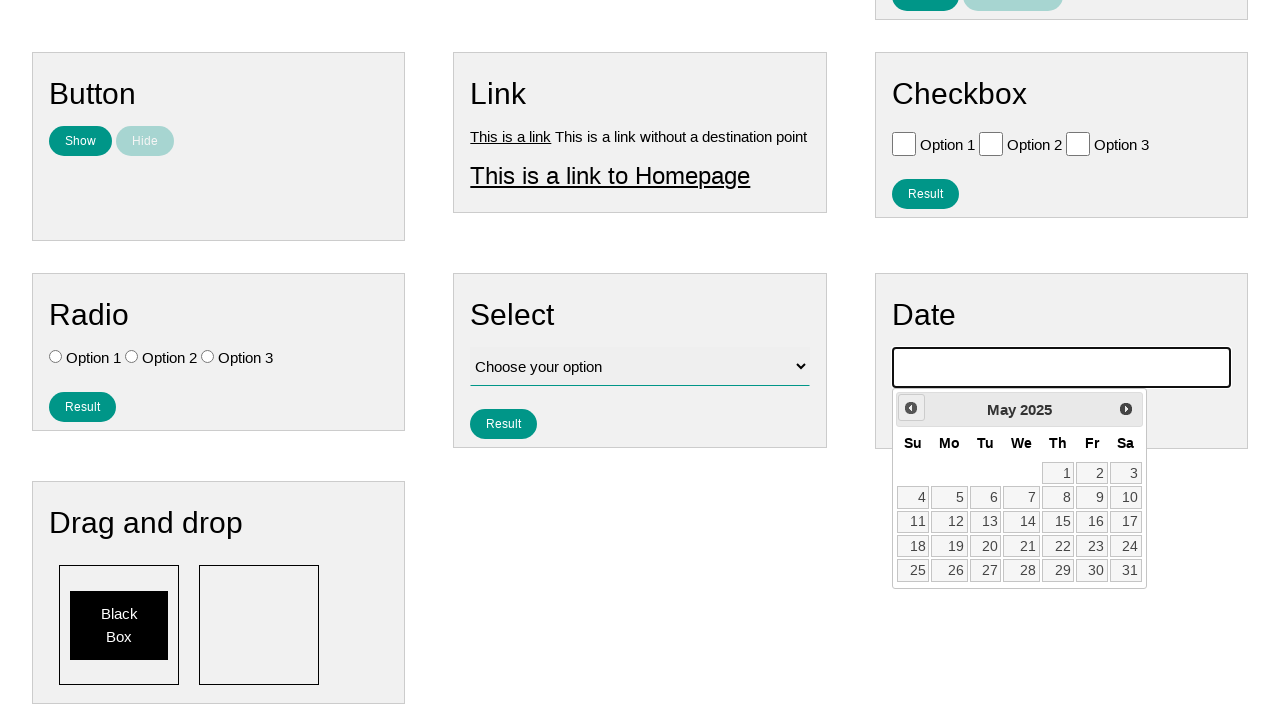

Waited 500ms before navigating to previous month
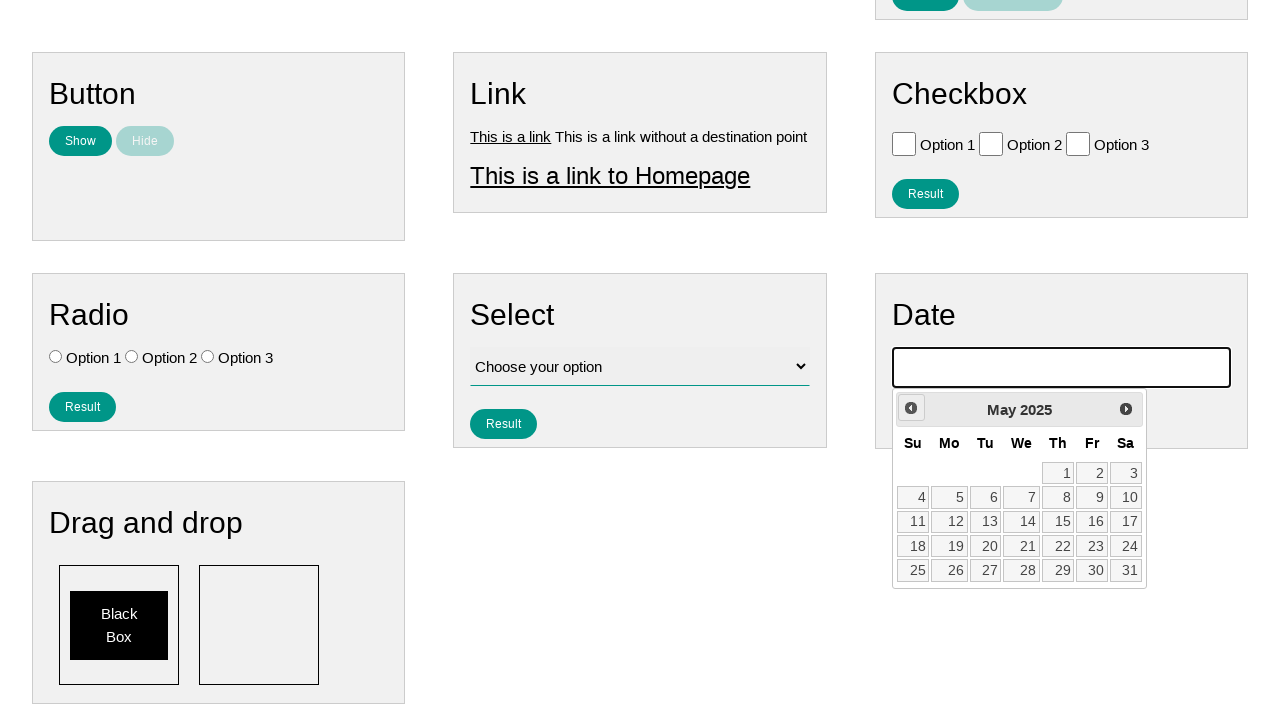

Clicked Prev button to navigate back month 10 of 10 at (911, 408) on xpath=//span[text()='Prev']
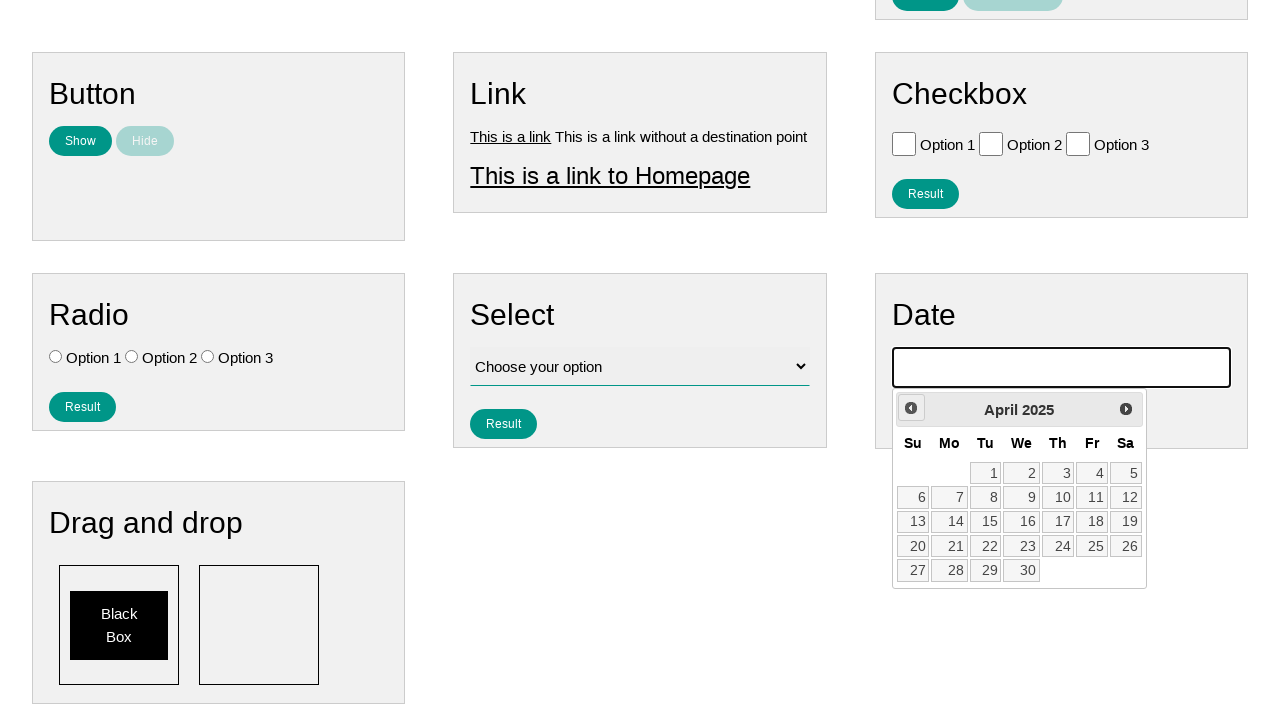

Clicked on the 15th day in the calendar at (986, 522) on xpath=//a[text()='15']
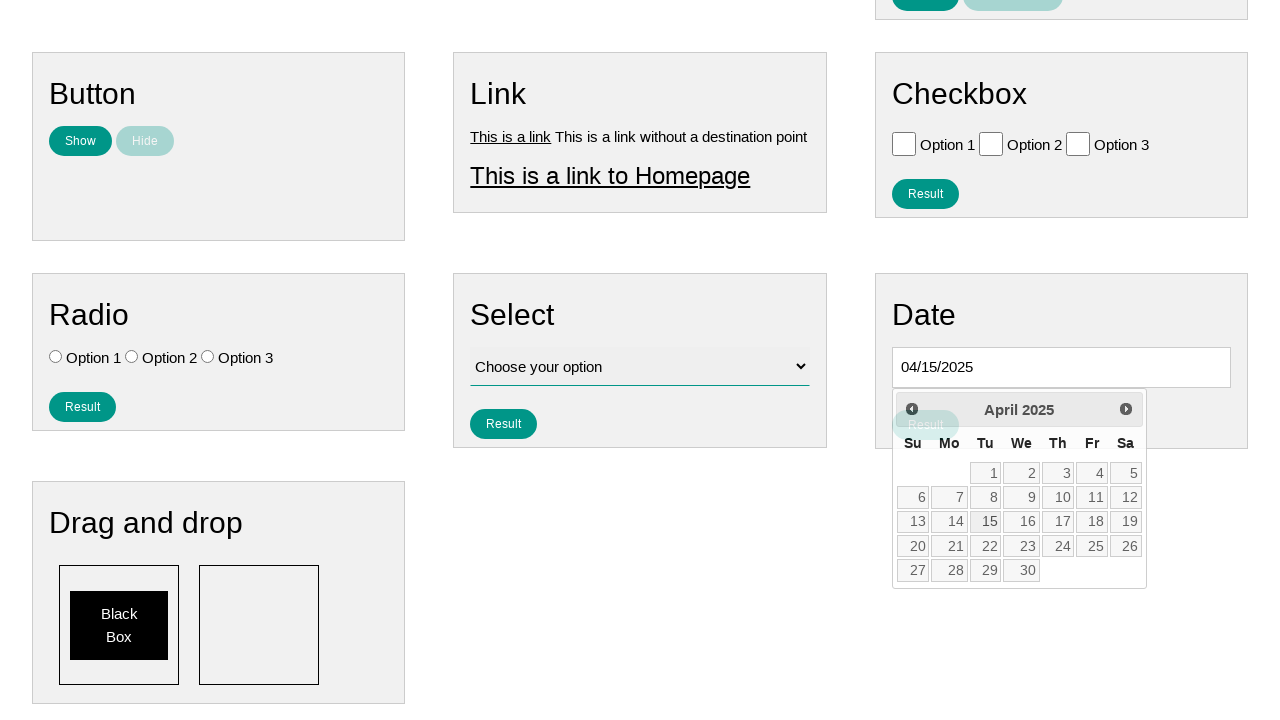

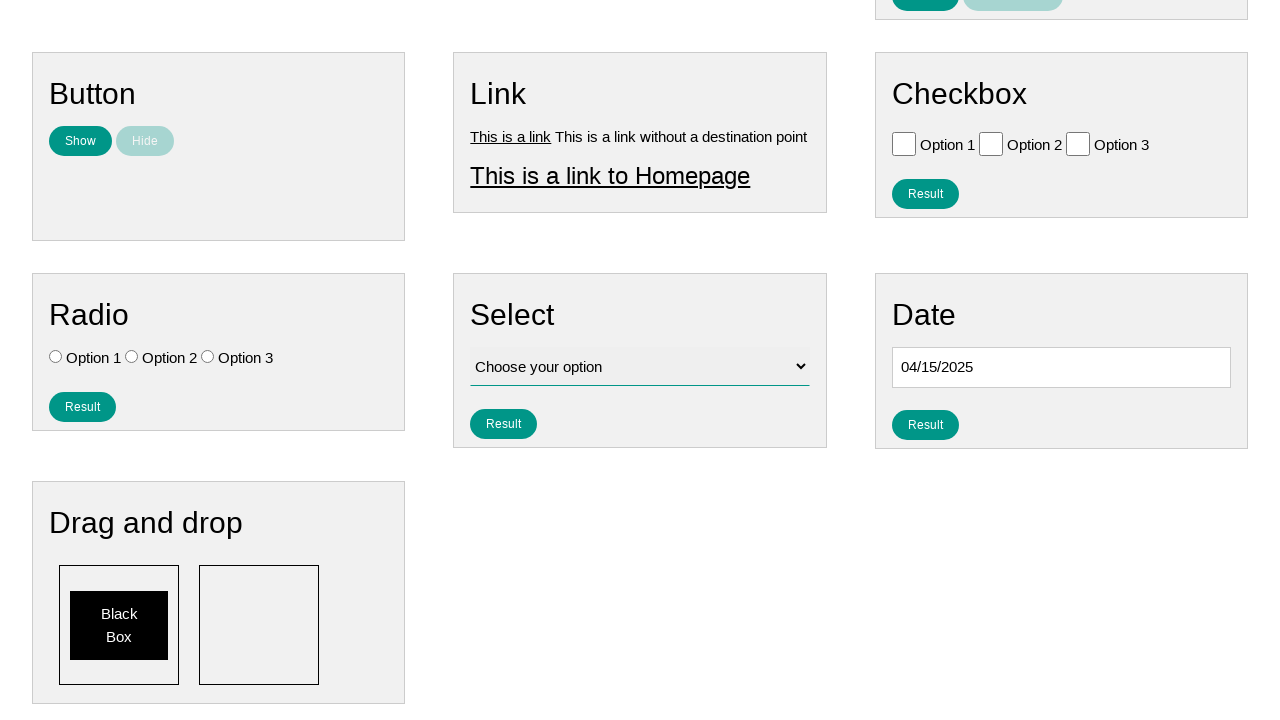